Tests that navigating to the root URL shows all todos including both active and completed items

Starting URL: https://todomvc.com/examples/typescript-angular/#/

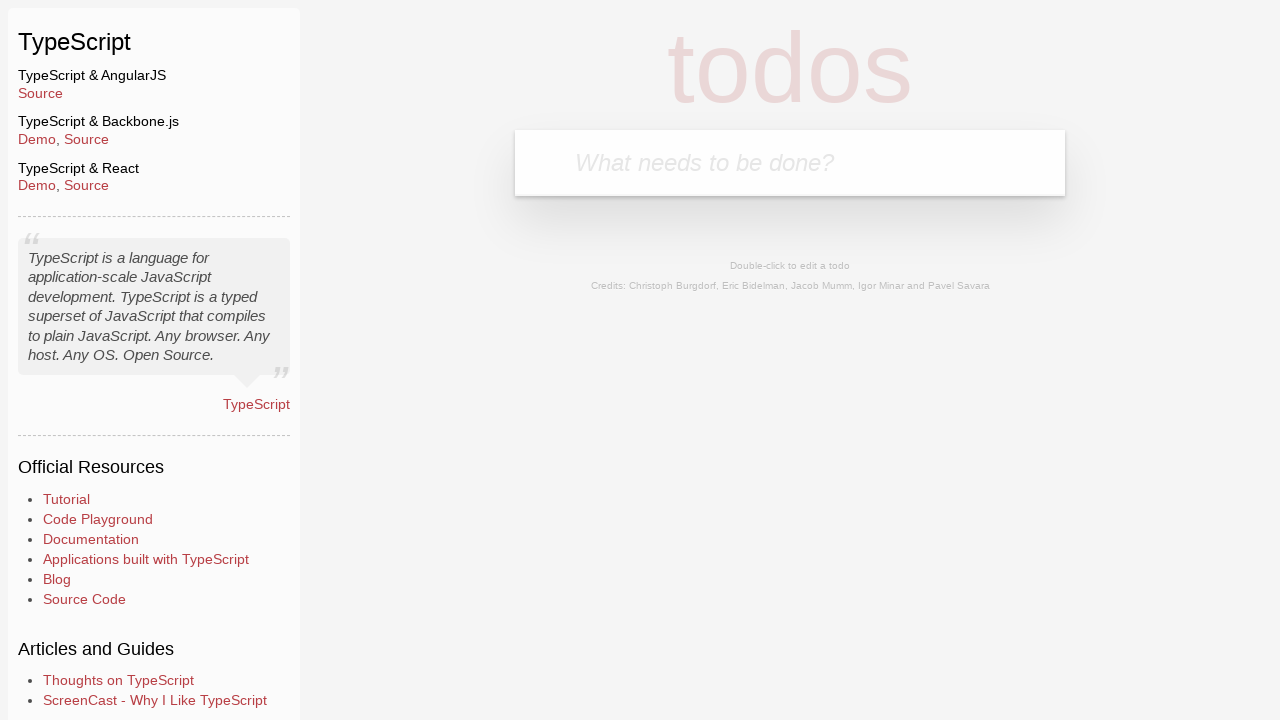

Filled new todo input with 'Example1' on .new-todo
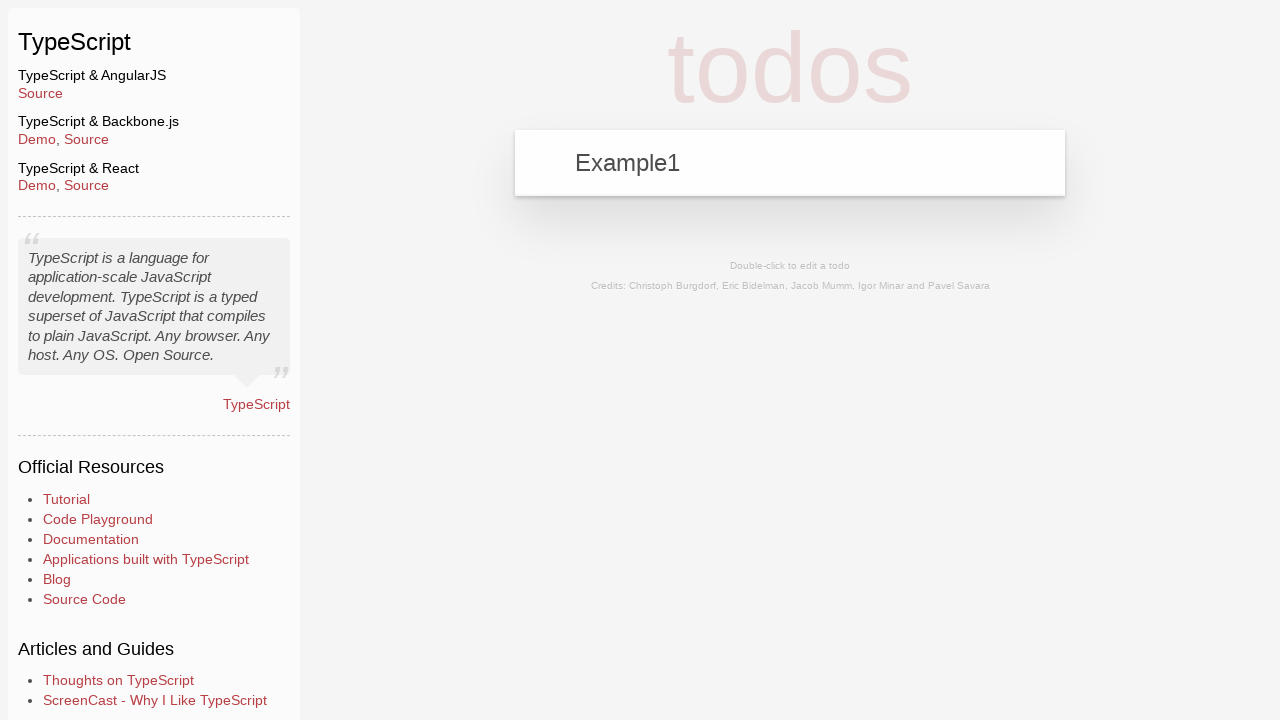

Pressed Enter to add first todo 'Example1' on .new-todo
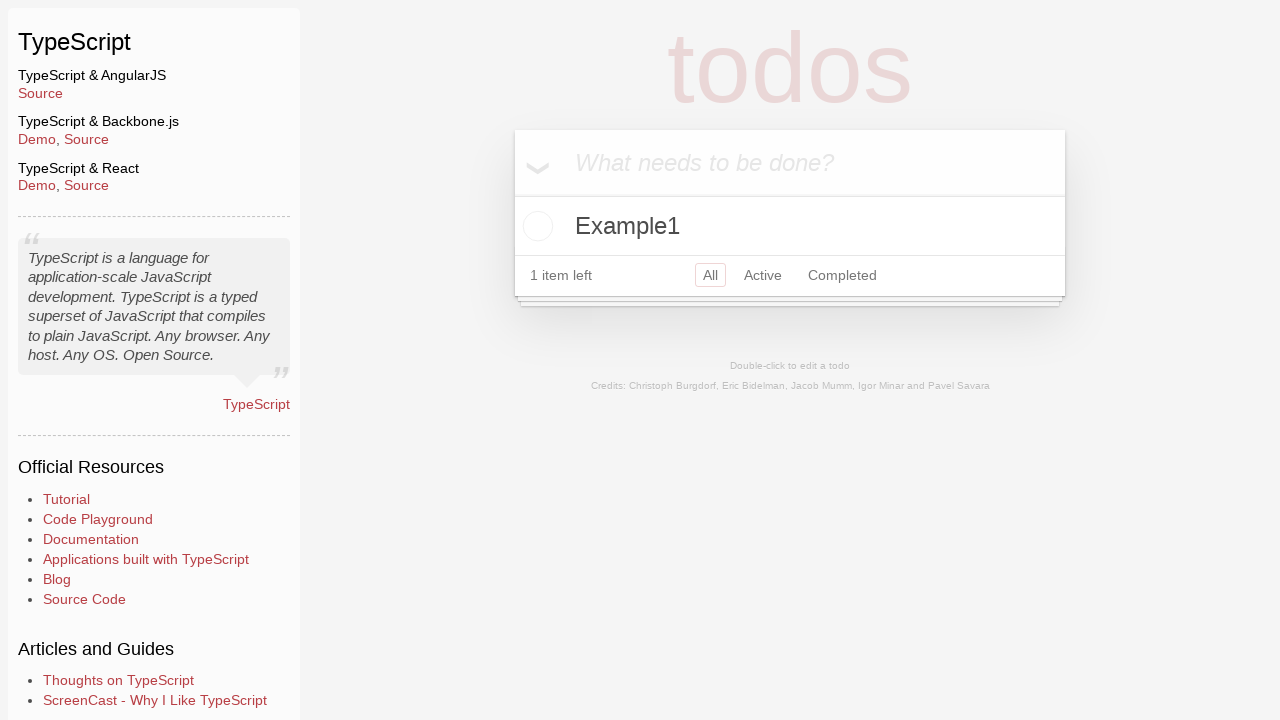

Filled new todo input with 'Example2' on .new-todo
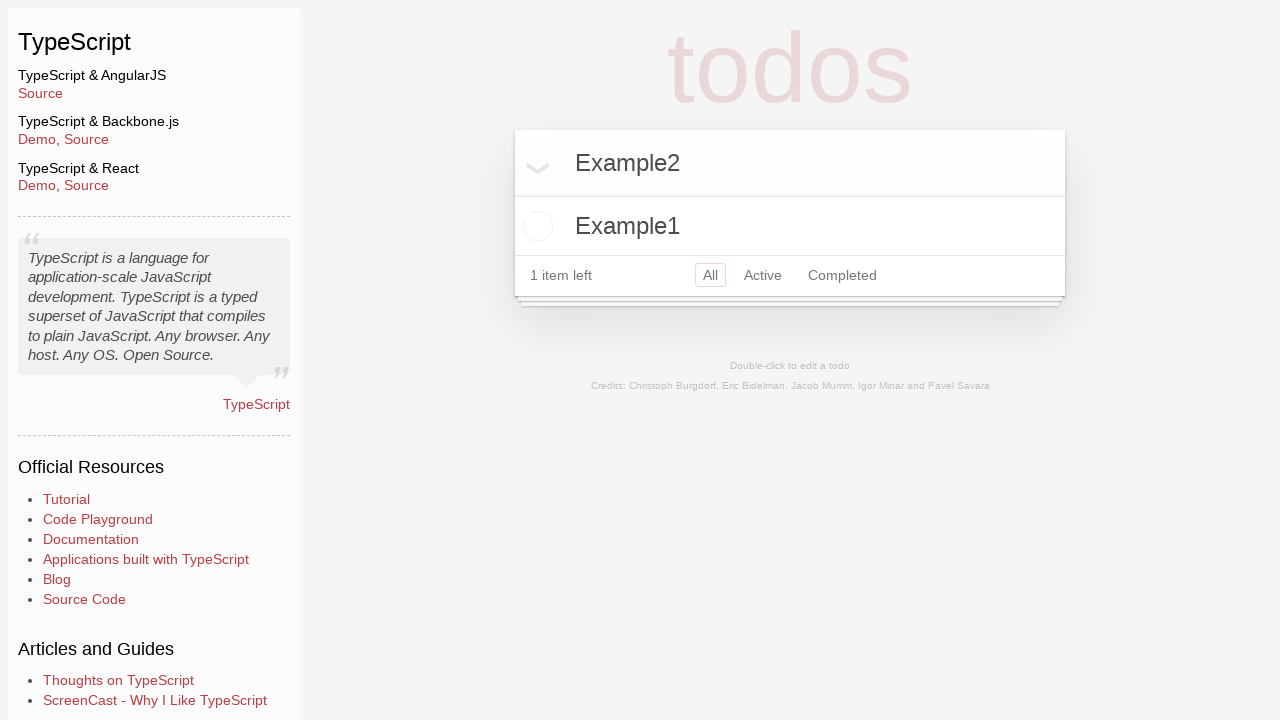

Pressed Enter to add second todo 'Example2' on .new-todo
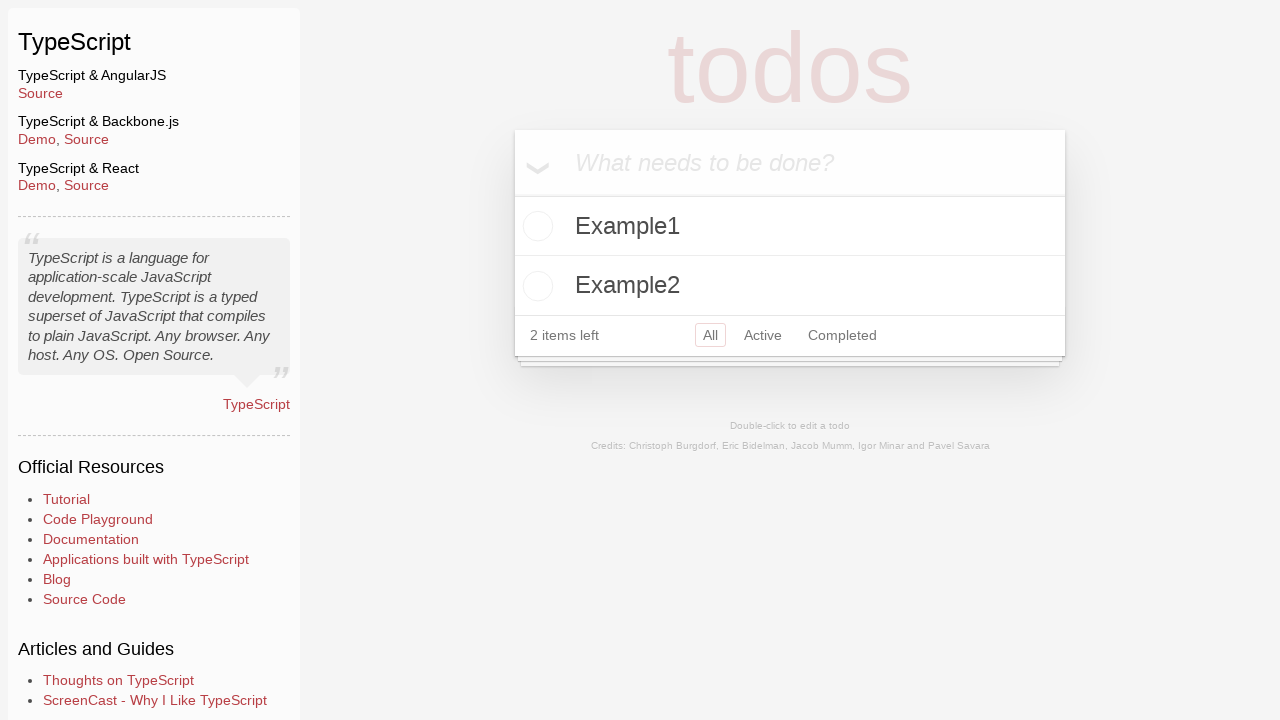

Marked 'Example2' todo as completed by clicking toggle at (535, 286) on li:has-text('Example2') .toggle
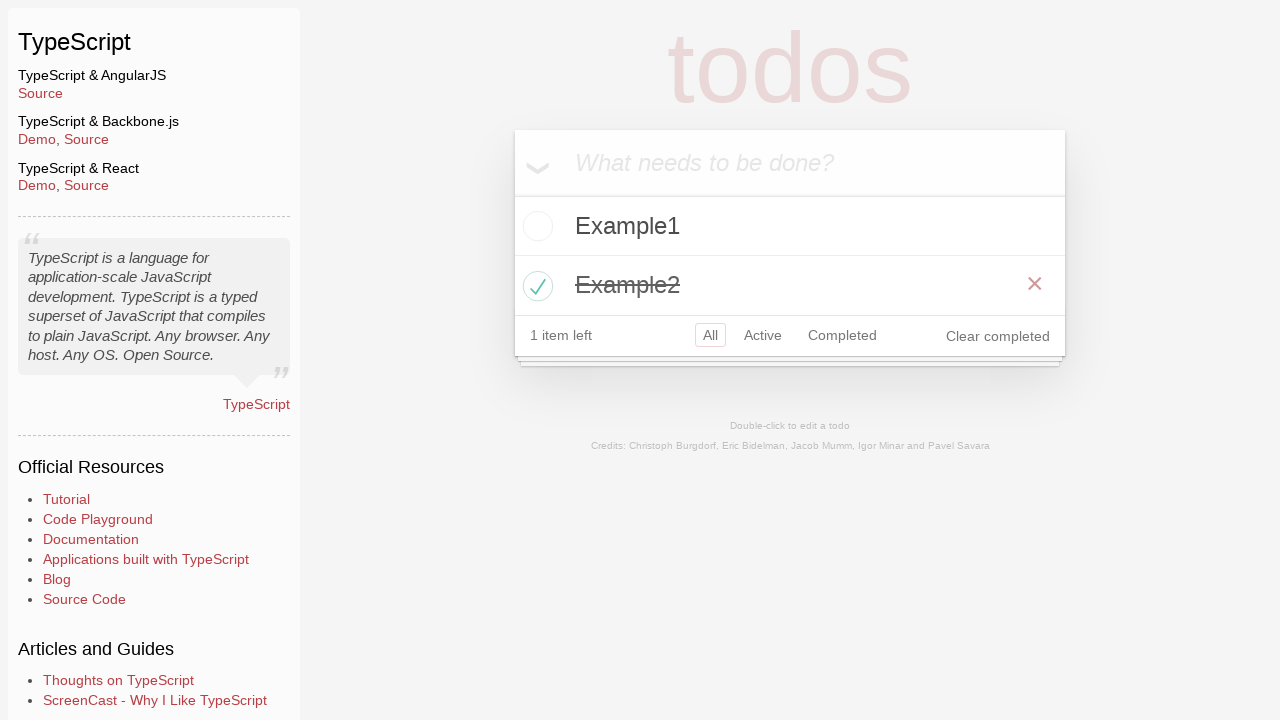

Navigated to root URL to display all todos including active and completed items
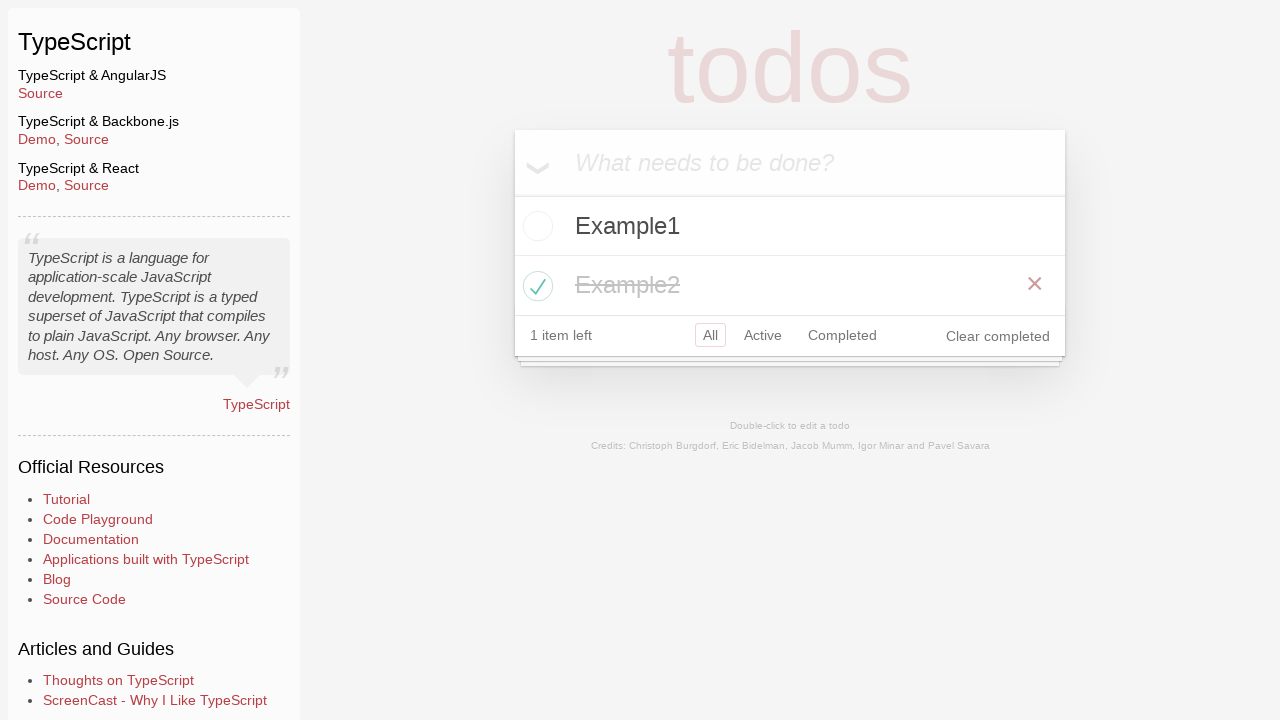

Todo list loaded and is now visible
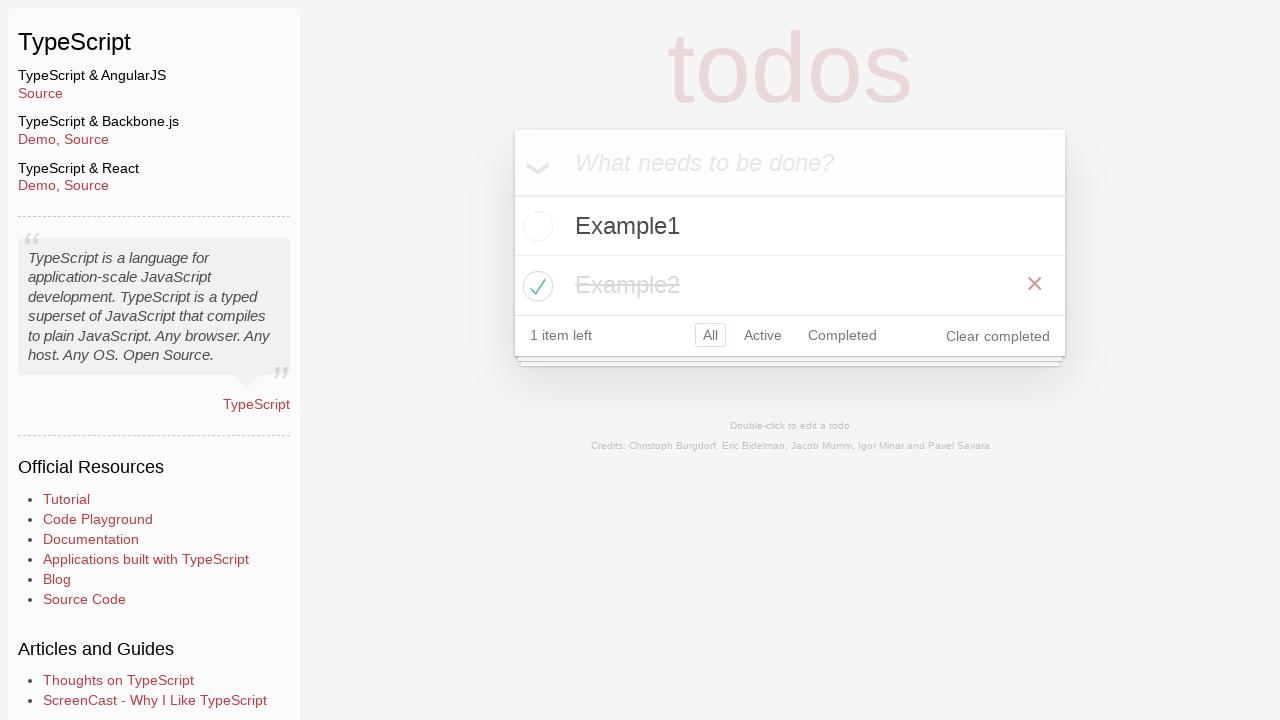

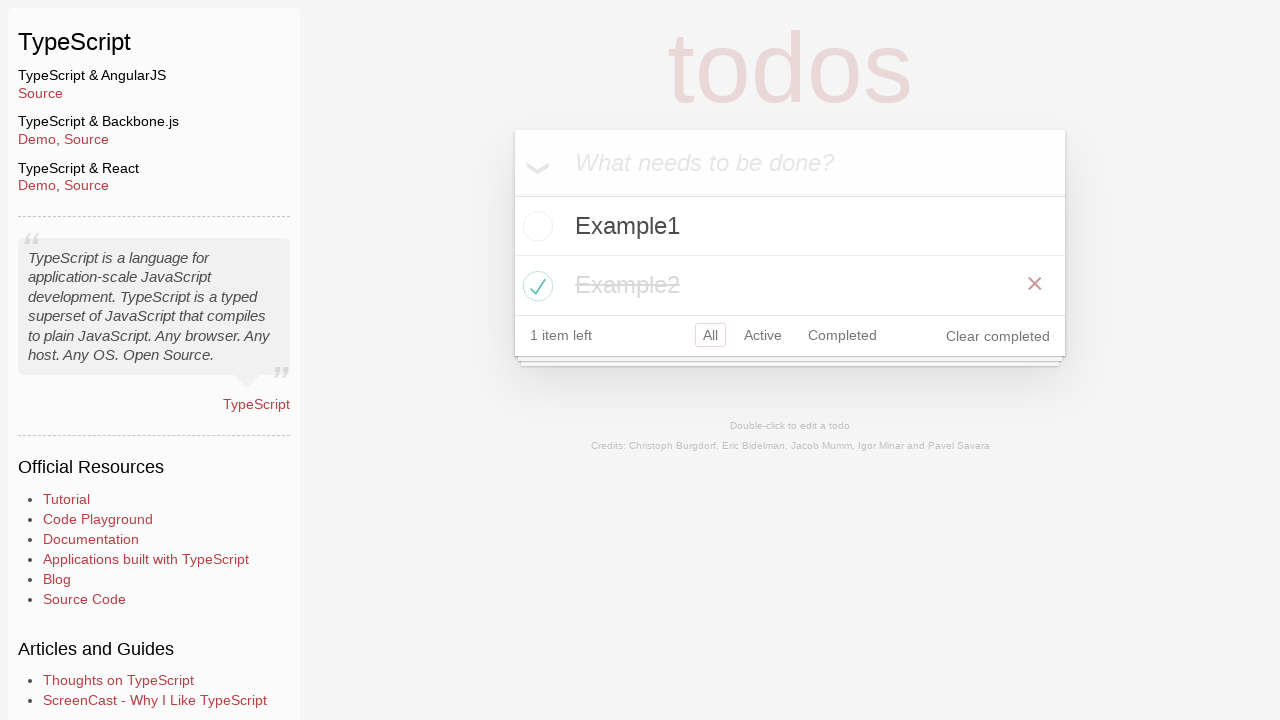